Tests horizontal slider by using keyboard arrows to adjust the value to a specific position

Starting URL: https://the-internet.herokuapp.com/horizontal_slider

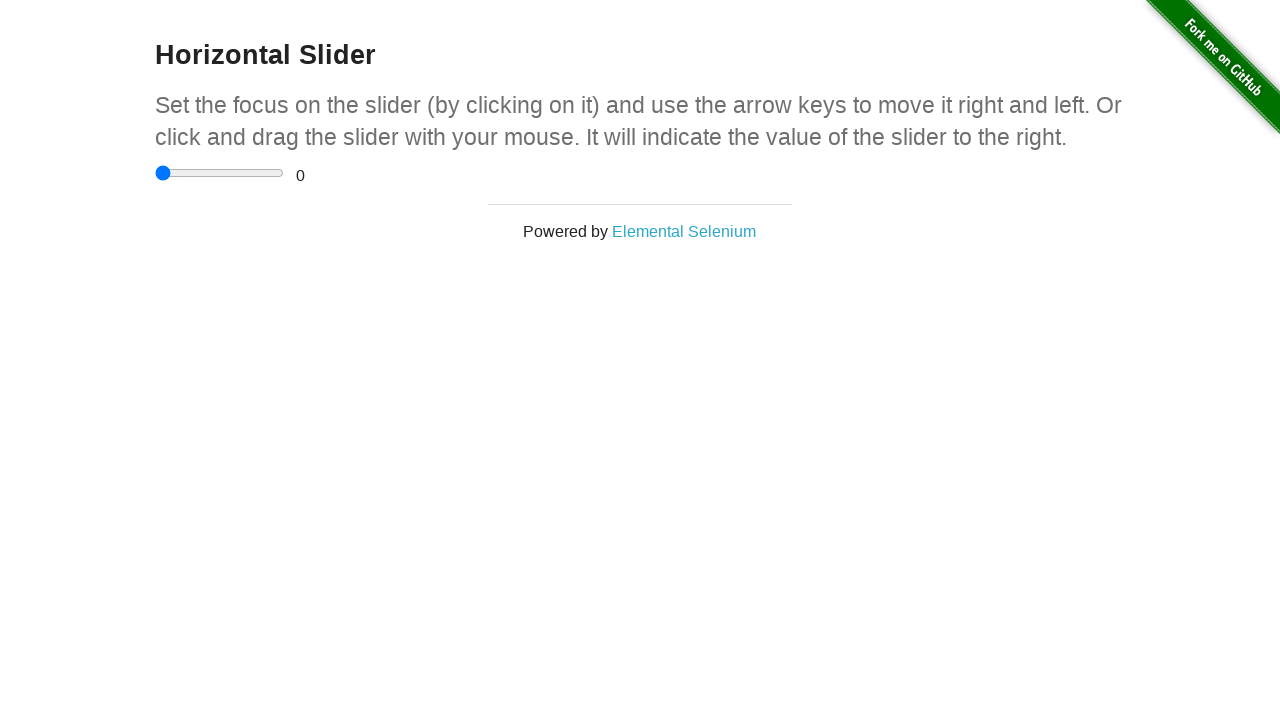

Navigated to horizontal slider test page
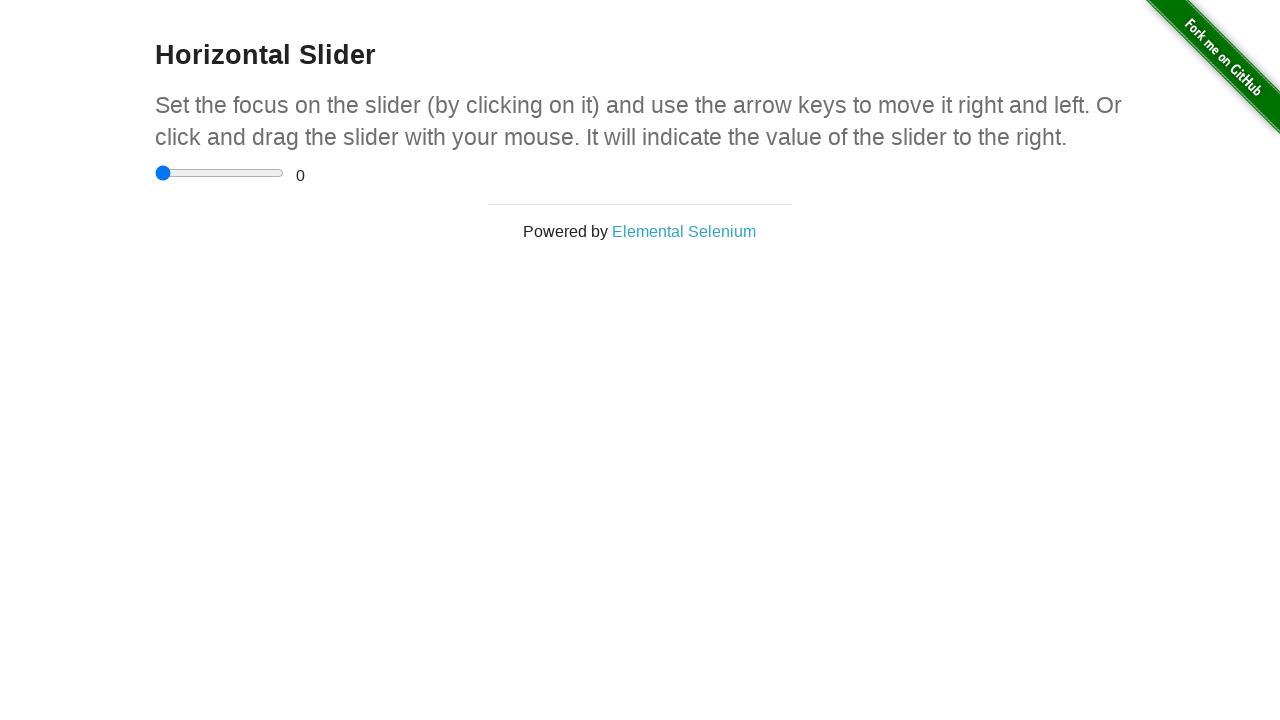

Located horizontal slider element
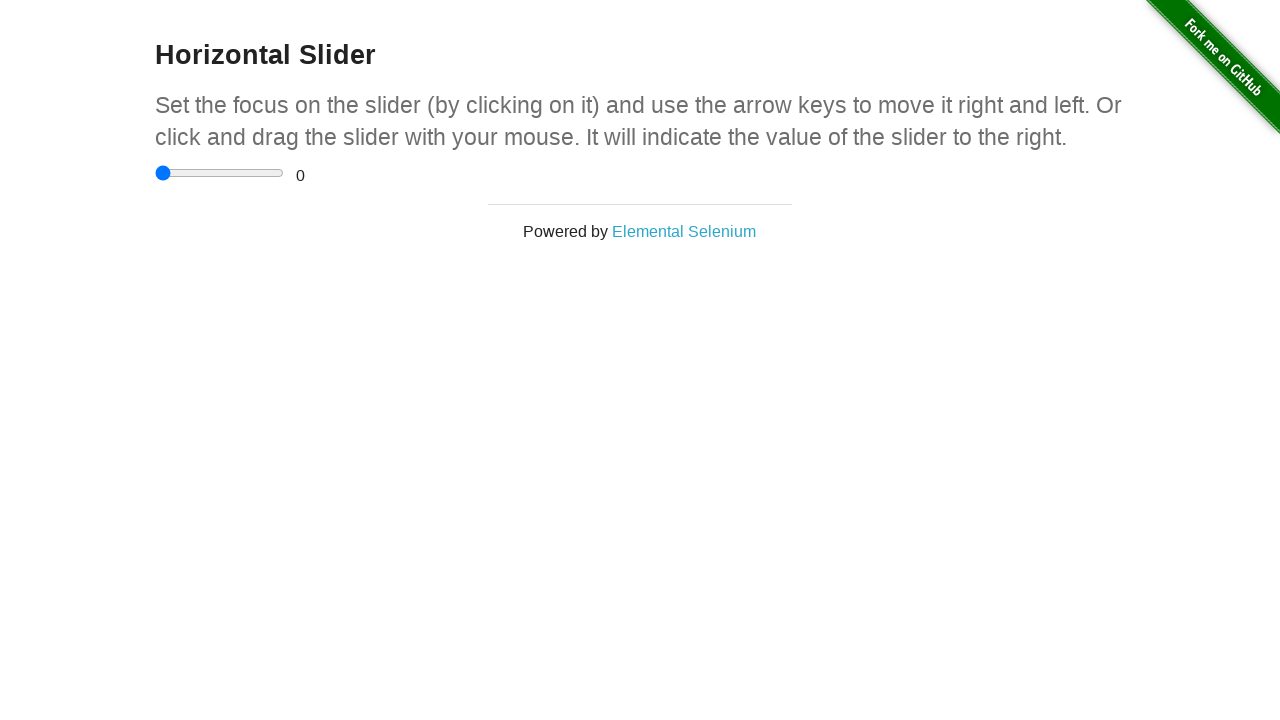

Located range display element
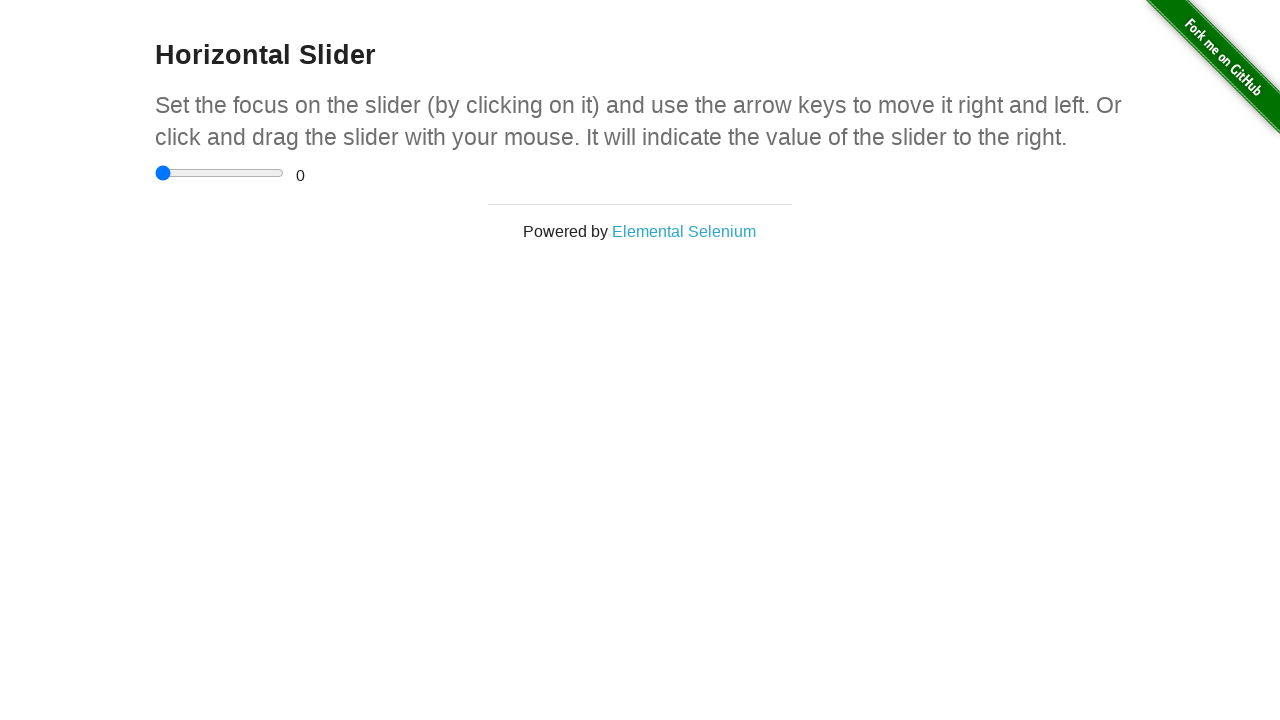

Pressed ArrowRight key, current value: 0.5 on xpath=//input
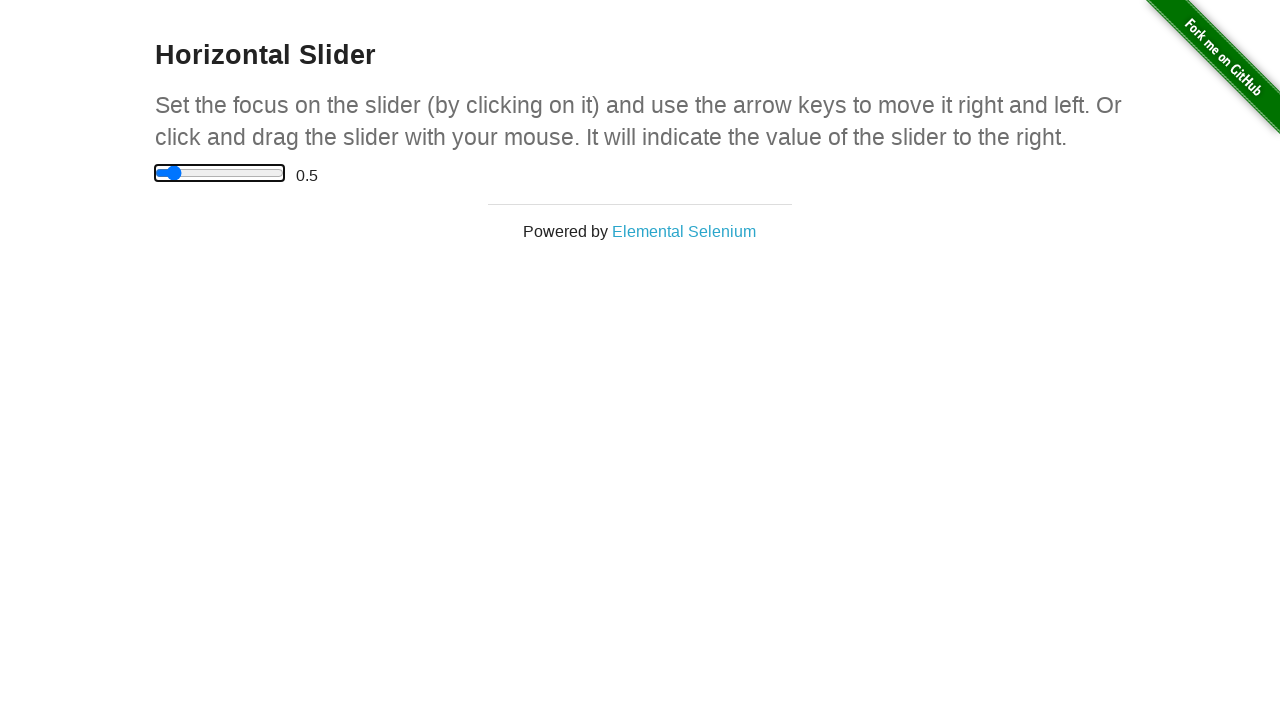

Pressed ArrowRight key, current value: 1 on xpath=//input
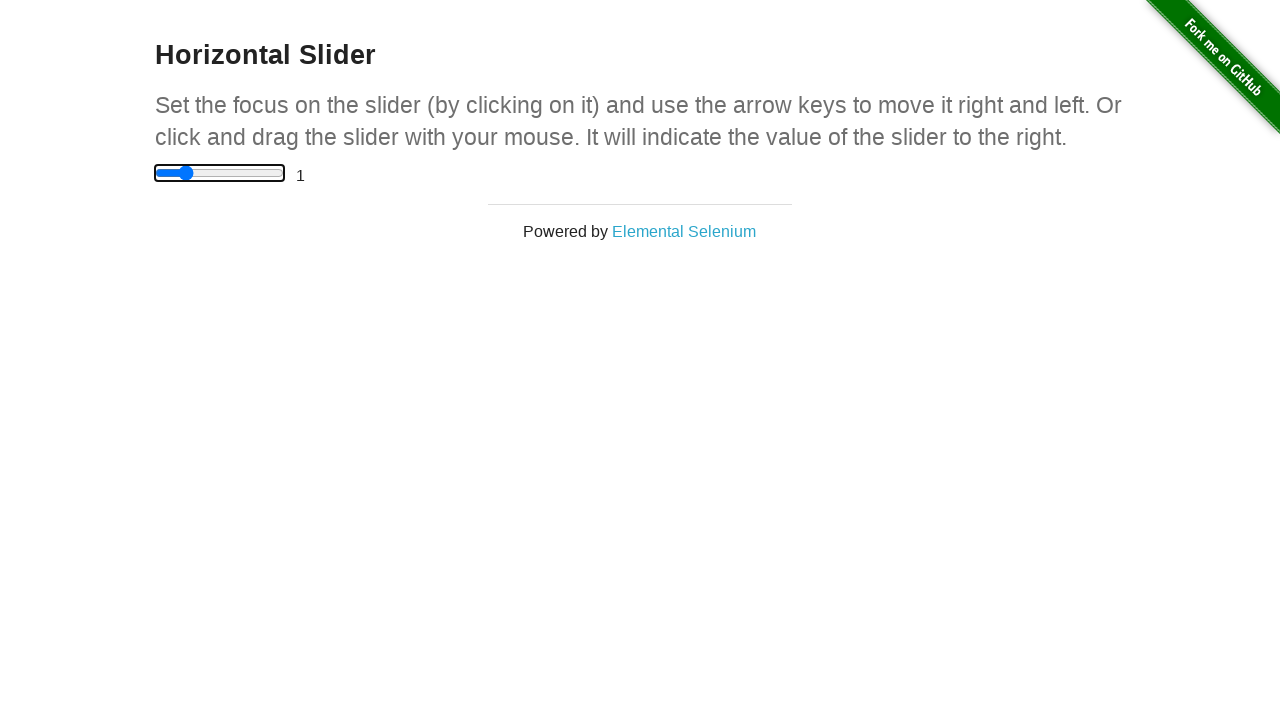

Pressed ArrowRight key, current value: 1.5 on xpath=//input
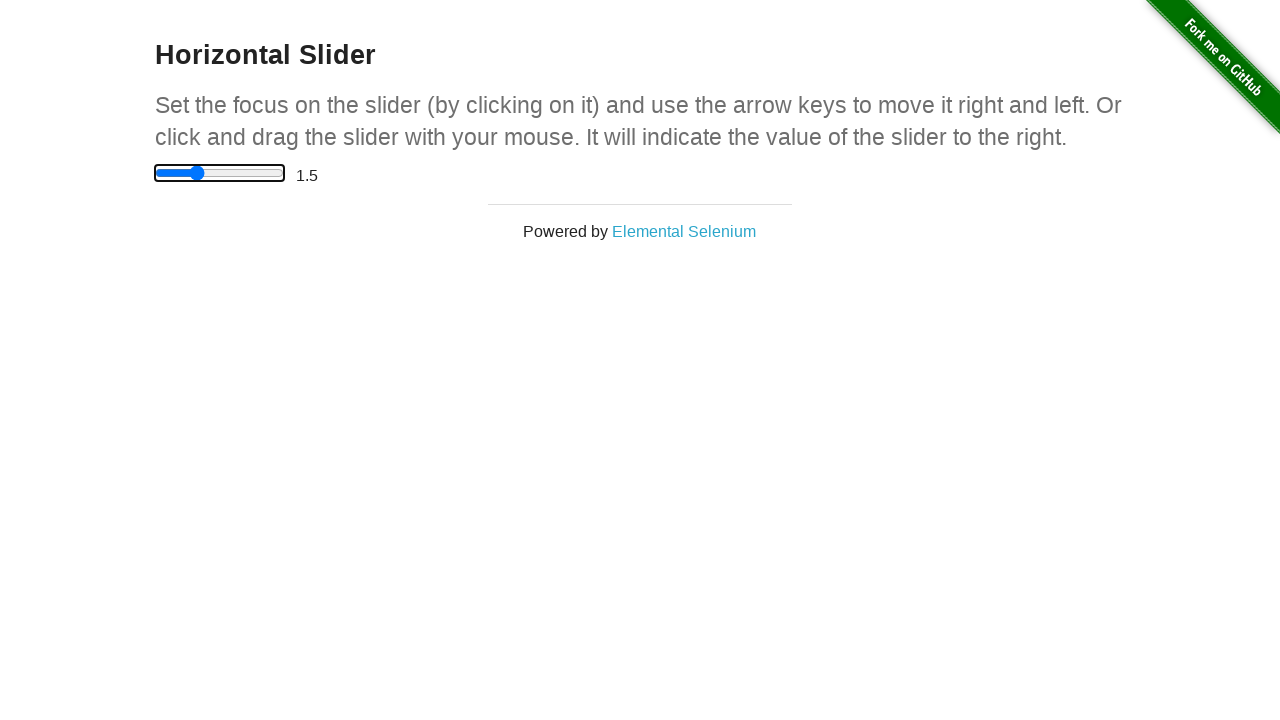

Pressed ArrowRight key, current value: 2 on xpath=//input
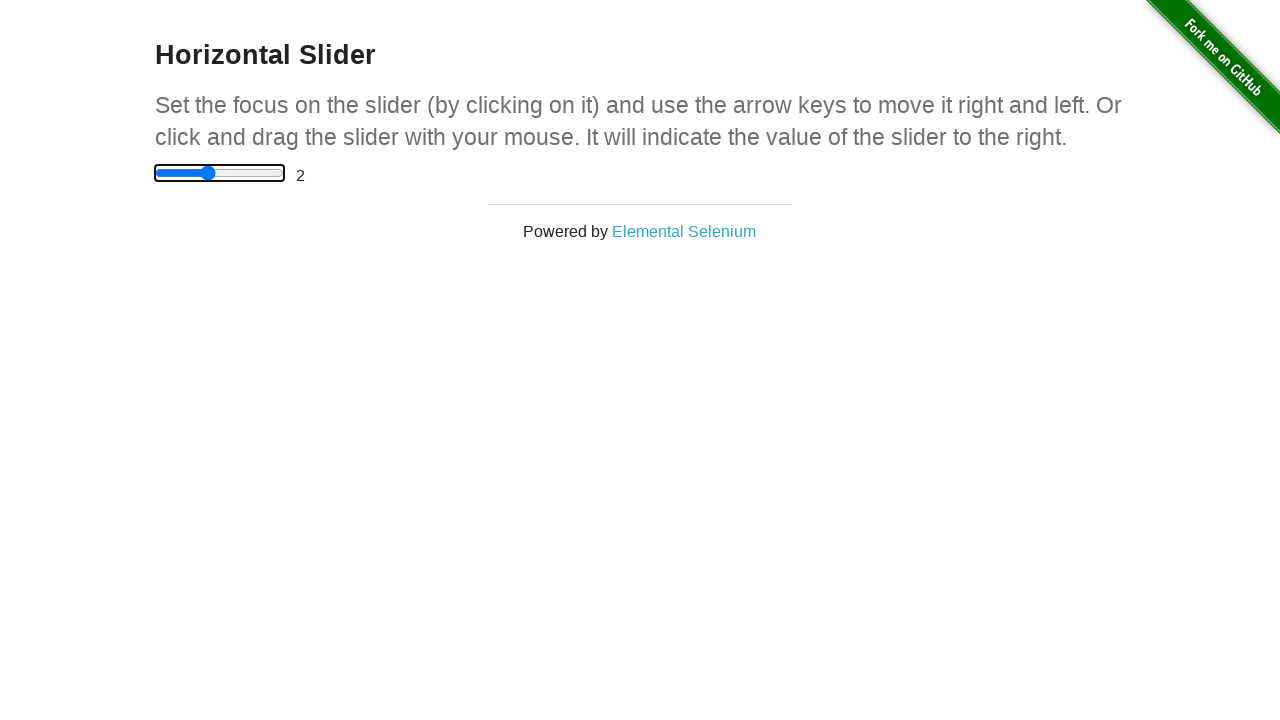

Pressed ArrowRight key, current value: 2.5 on xpath=//input
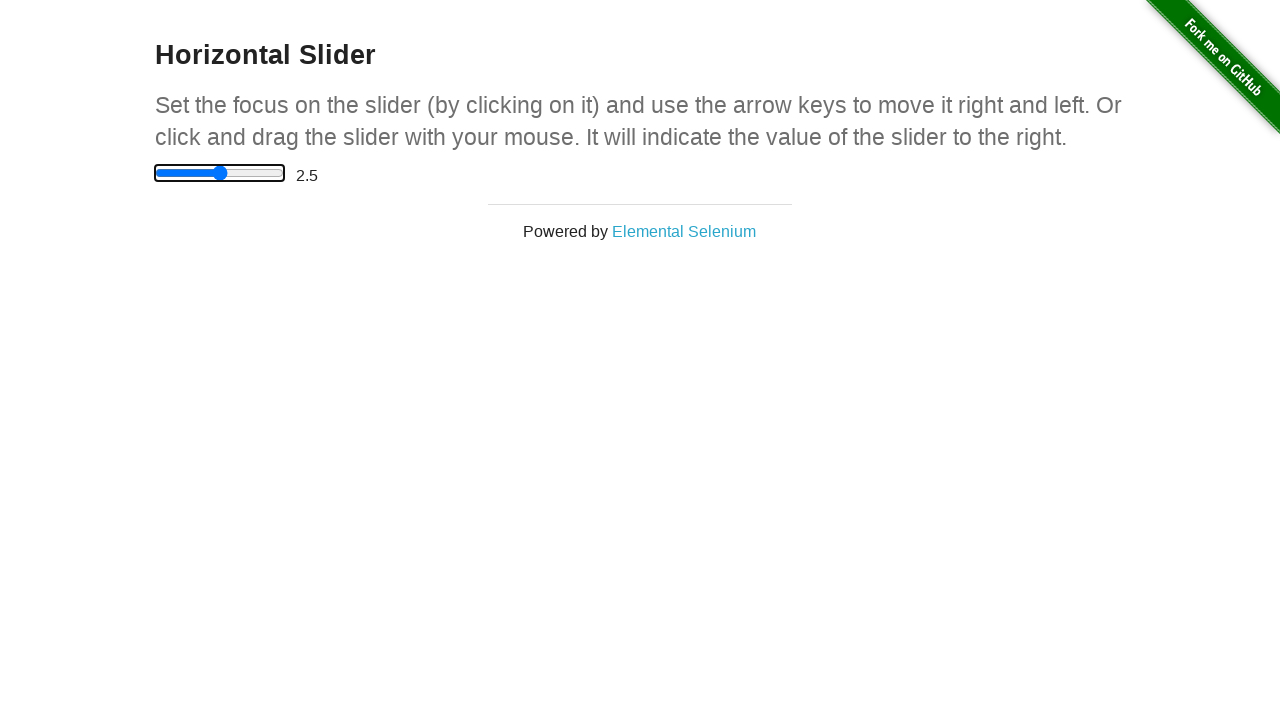

Pressed ArrowRight key, current value: 3 on xpath=//input
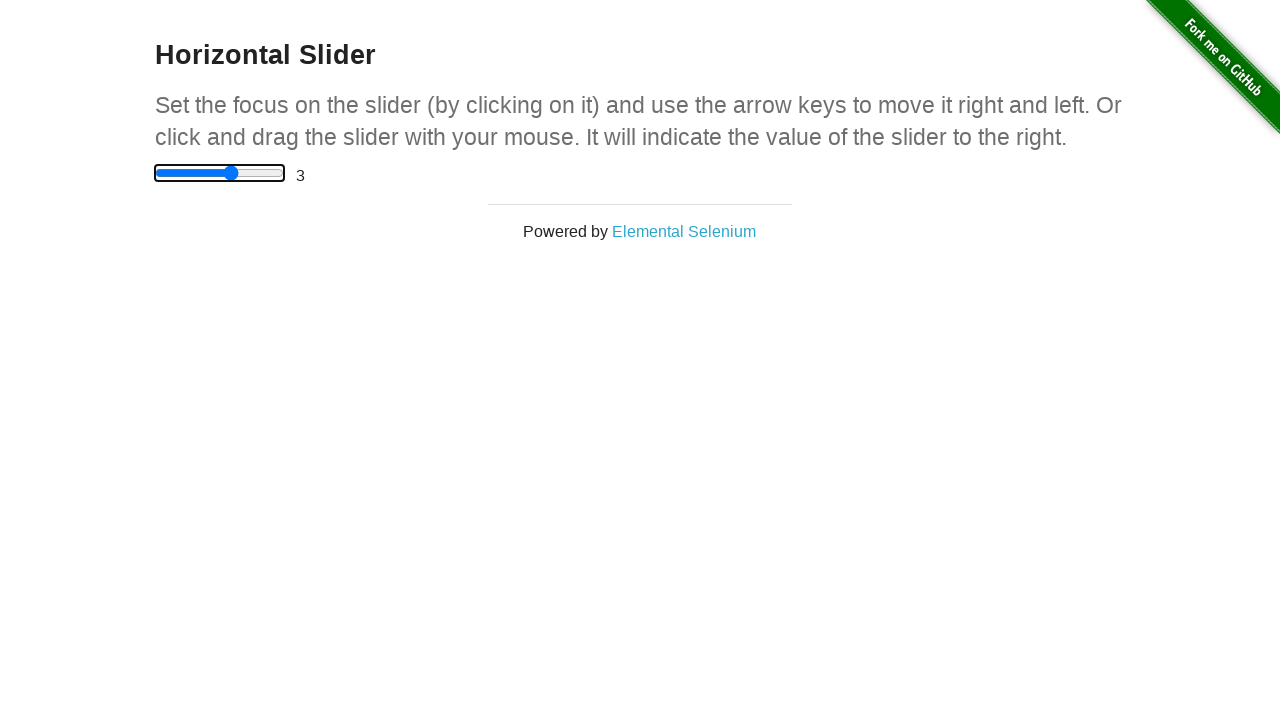

Pressed ArrowRight key, current value: 3.5 on xpath=//input
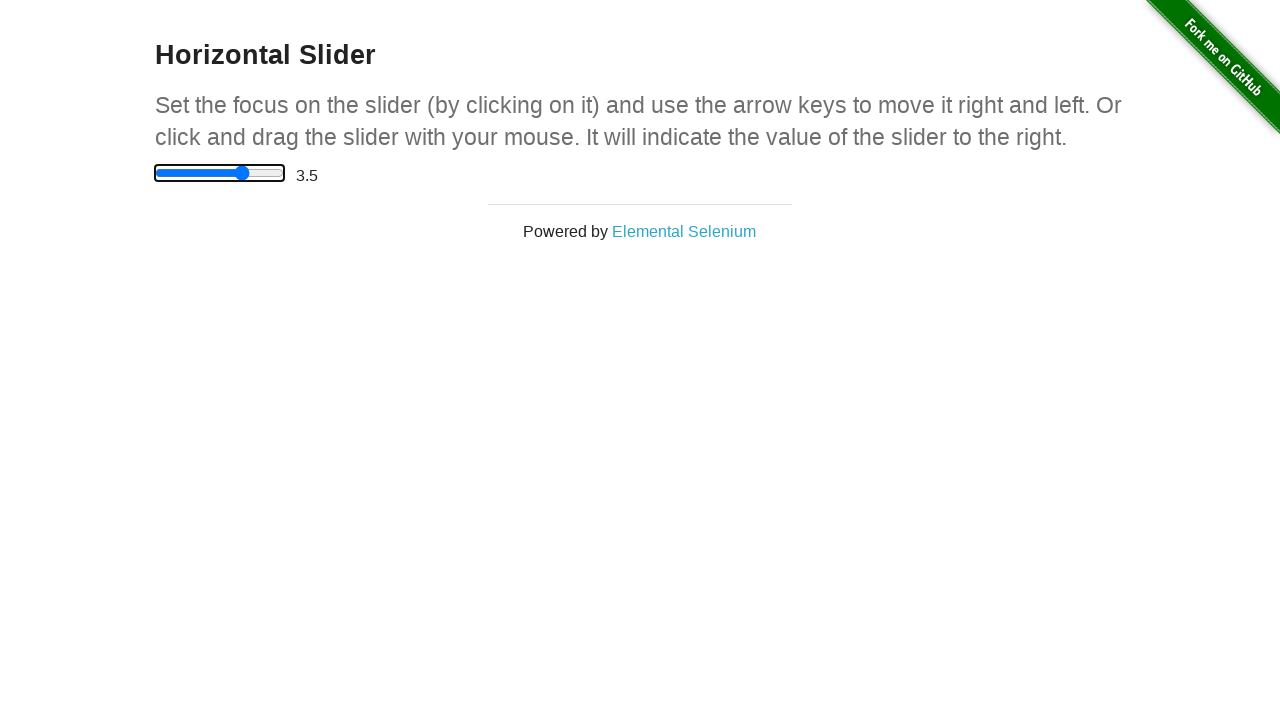

Reached target slider value of 3.5
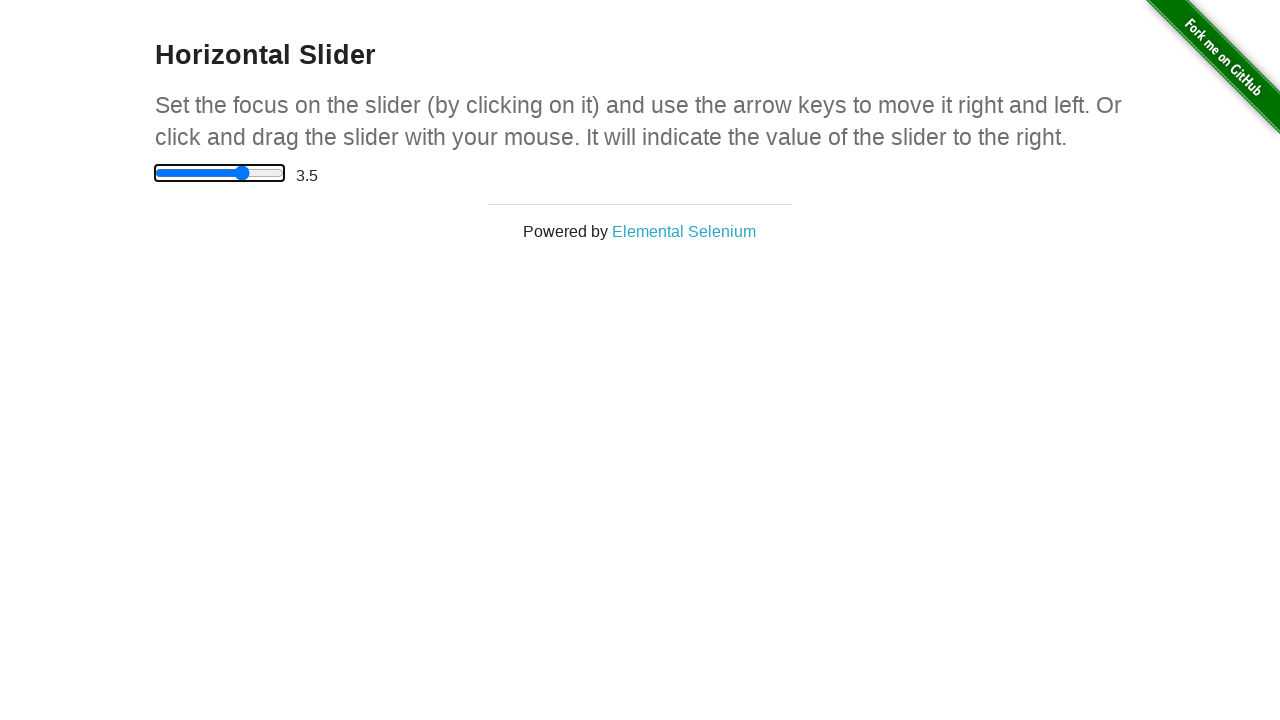

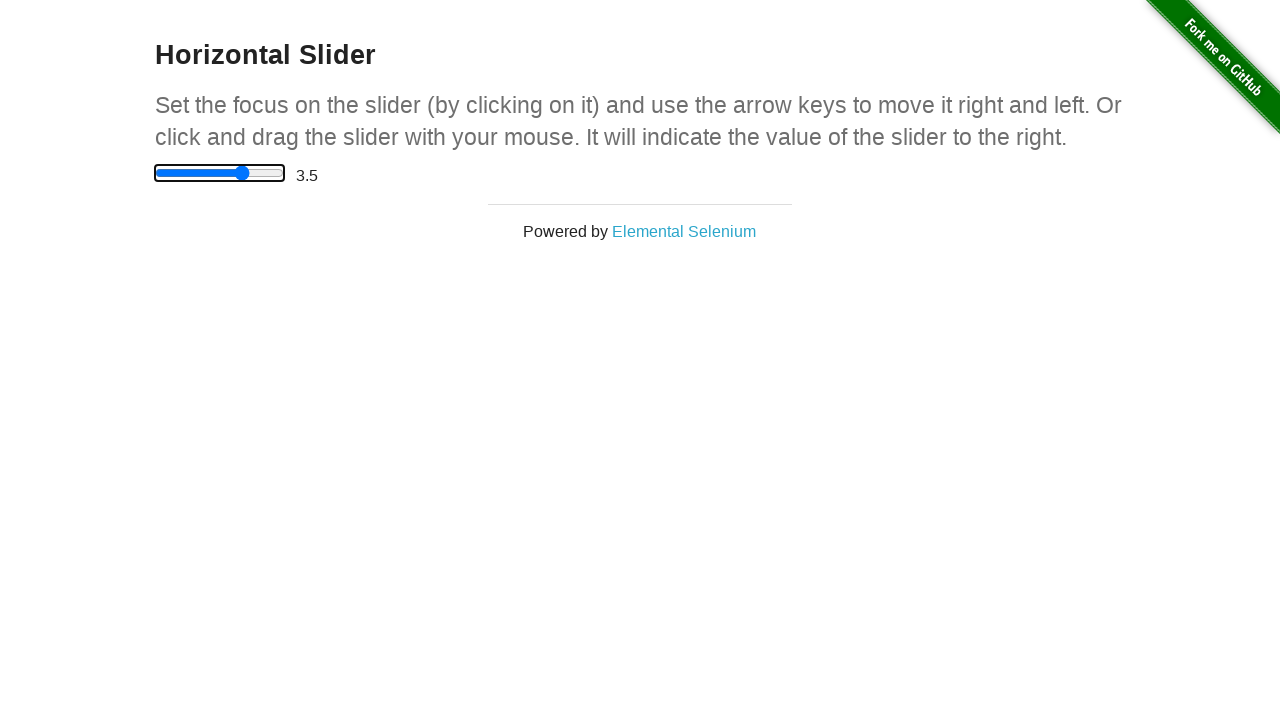